Tests autosuggest functionality by typing partial text and selecting a matching option from the dropdown suggestions

Starting URL: https://rahulshettyacademy.com/dropdownsPractise/

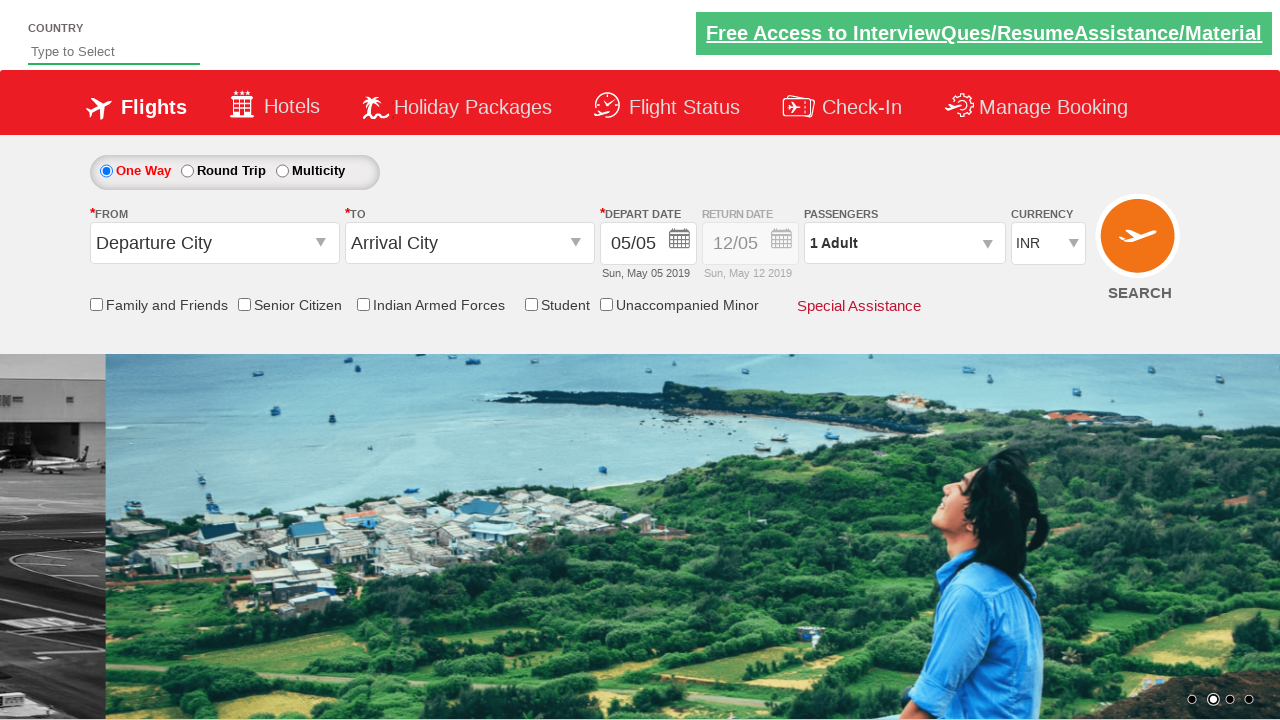

Typed 'ind' in autosuggest field to trigger dropdown suggestions on #autosuggest
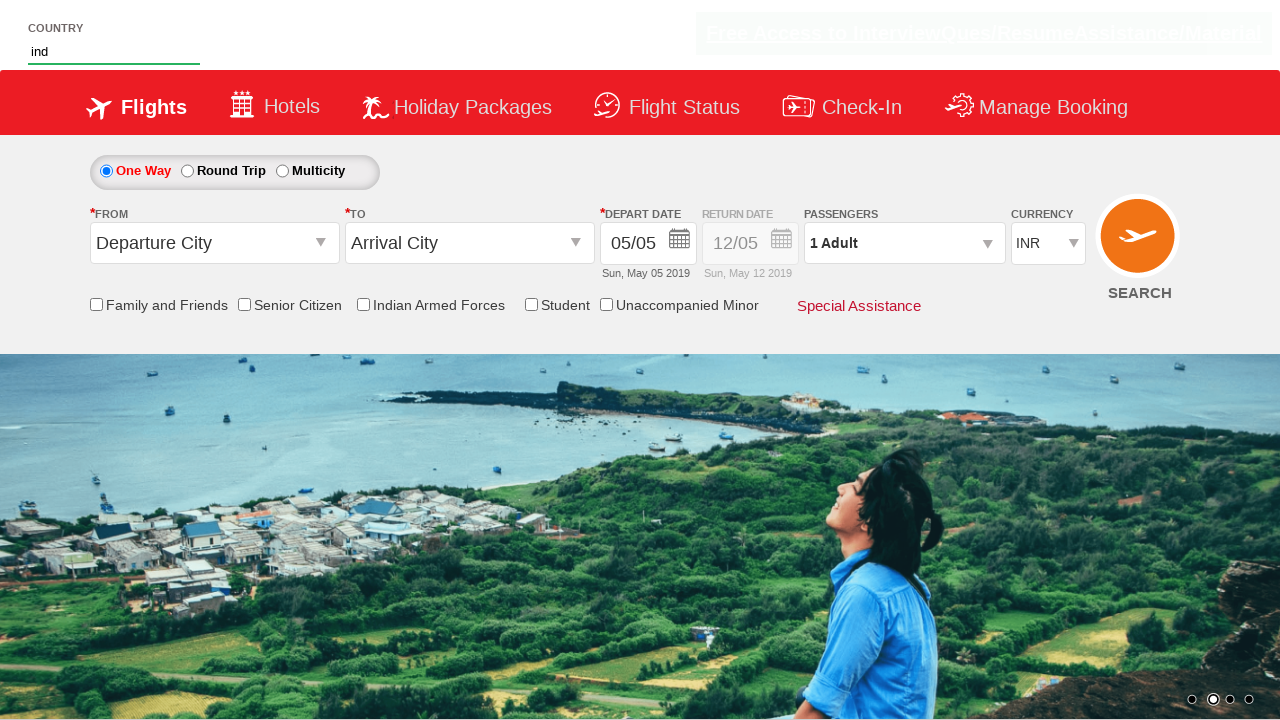

Autosuggest dropdown suggestions loaded
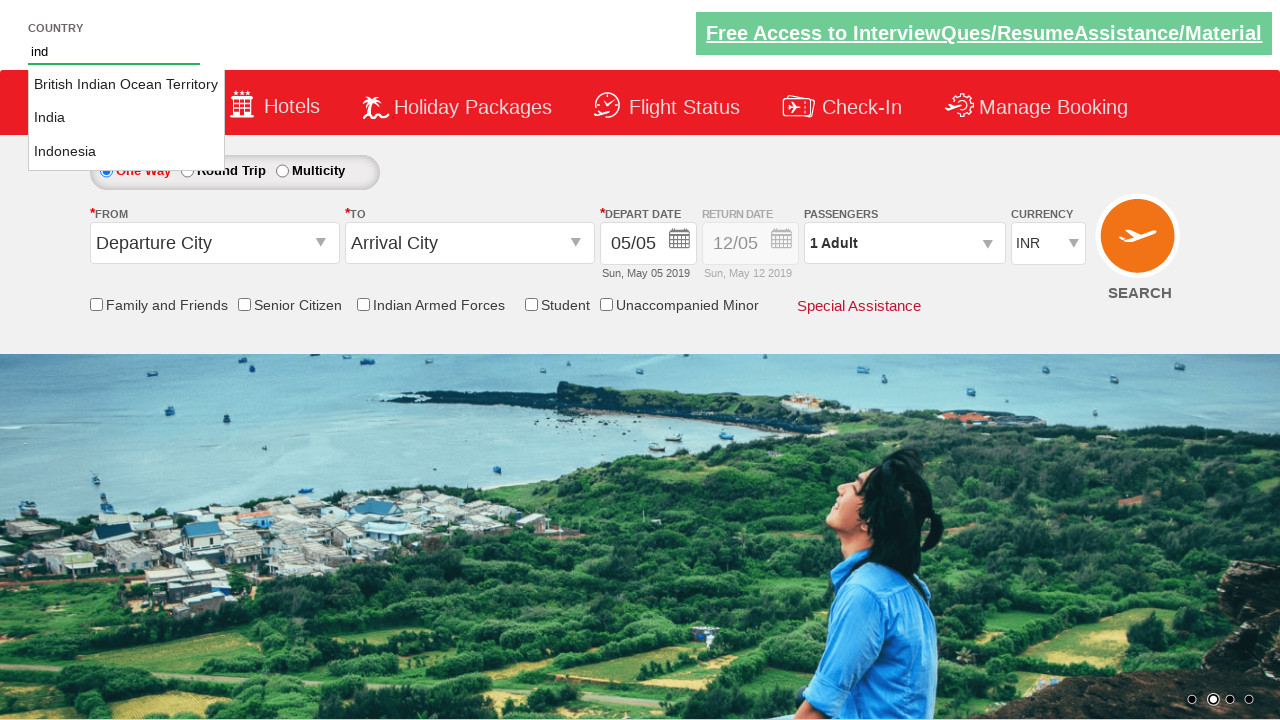

Selected 'India' from autosuggest dropdown options at (126, 118) on li.ui-menu-item a >> nth=1
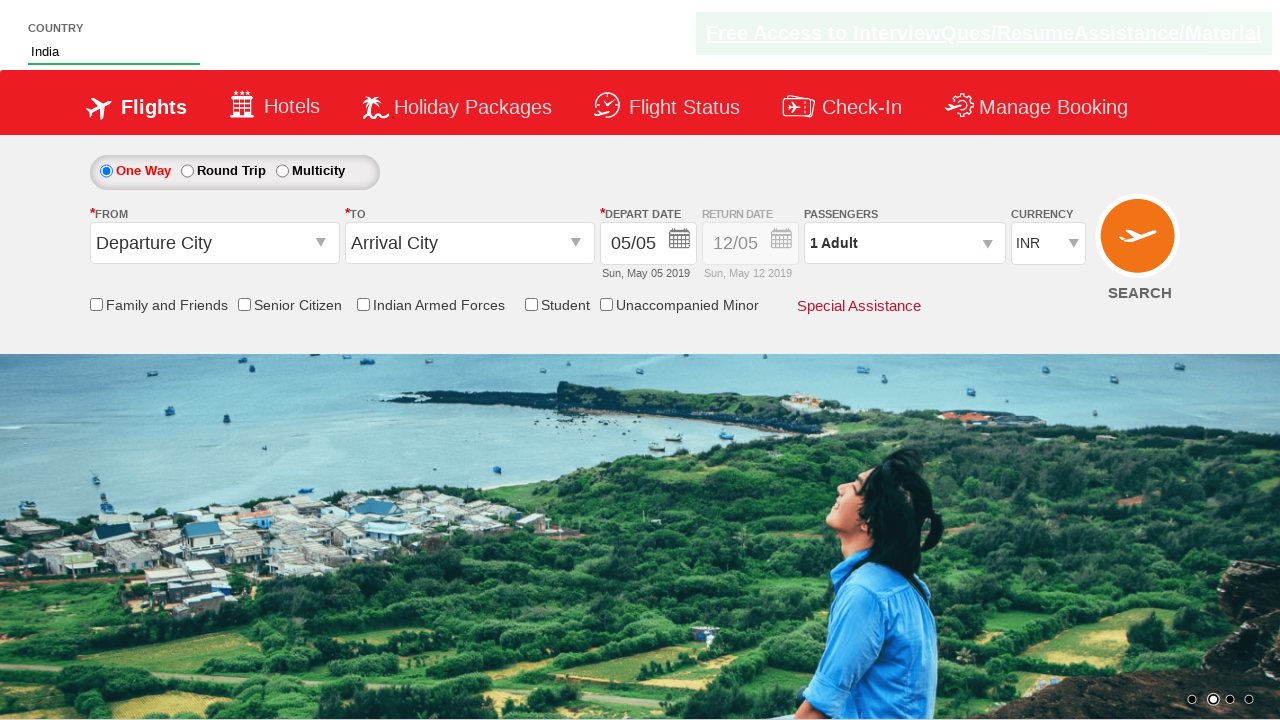

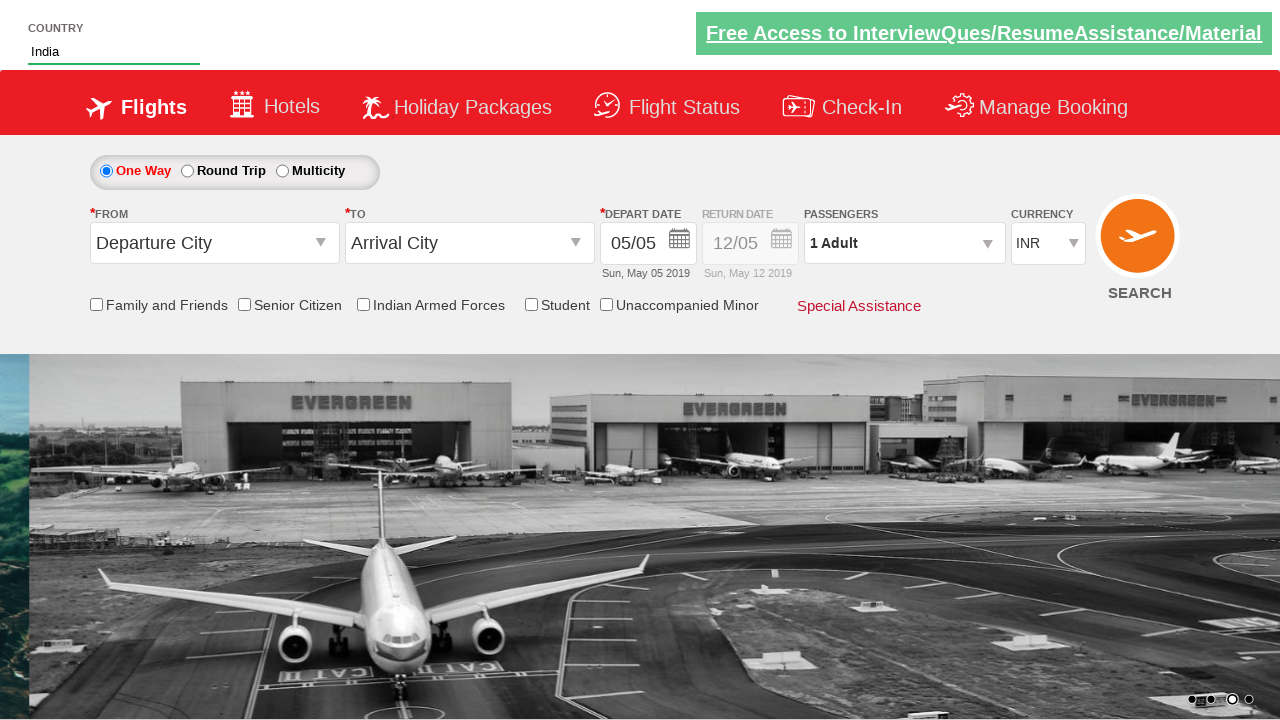